Navigates to Rahul Shetty Academy login practice page and verifies the page loads successfully

Starting URL: https://rahulshettyacademy.com/loginpagePractise/

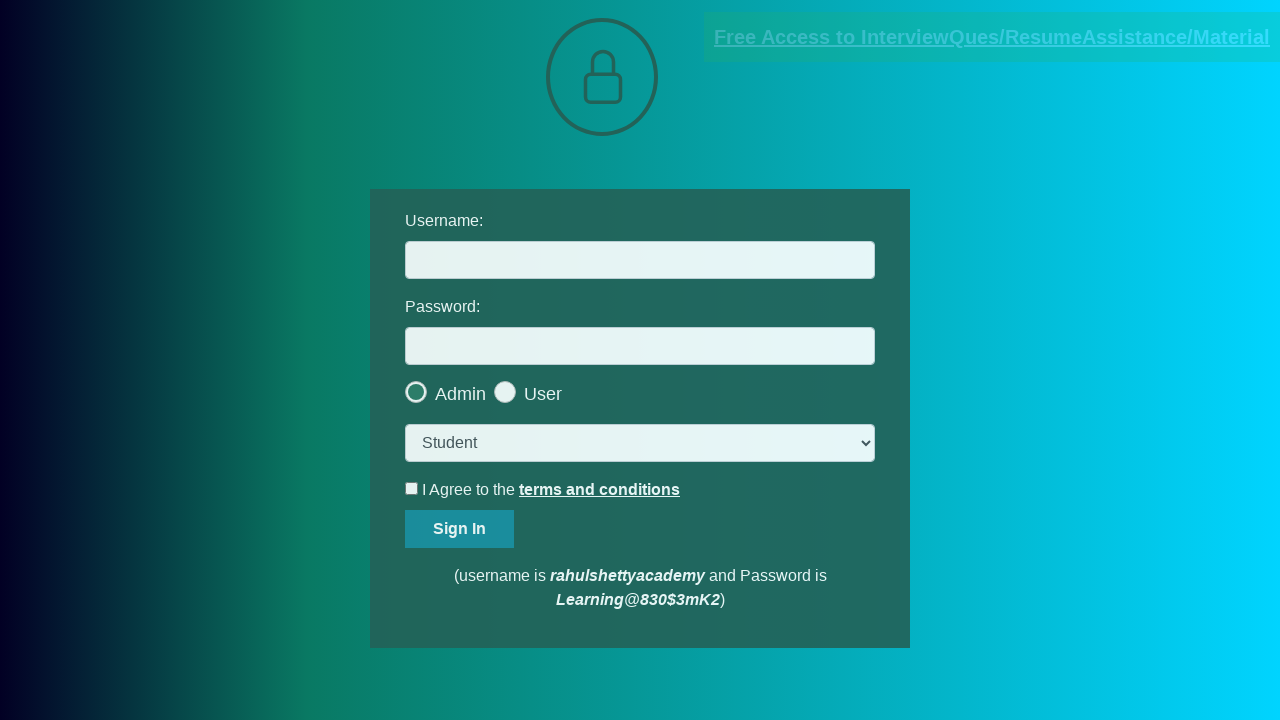

Waited for page DOM to be fully loaded
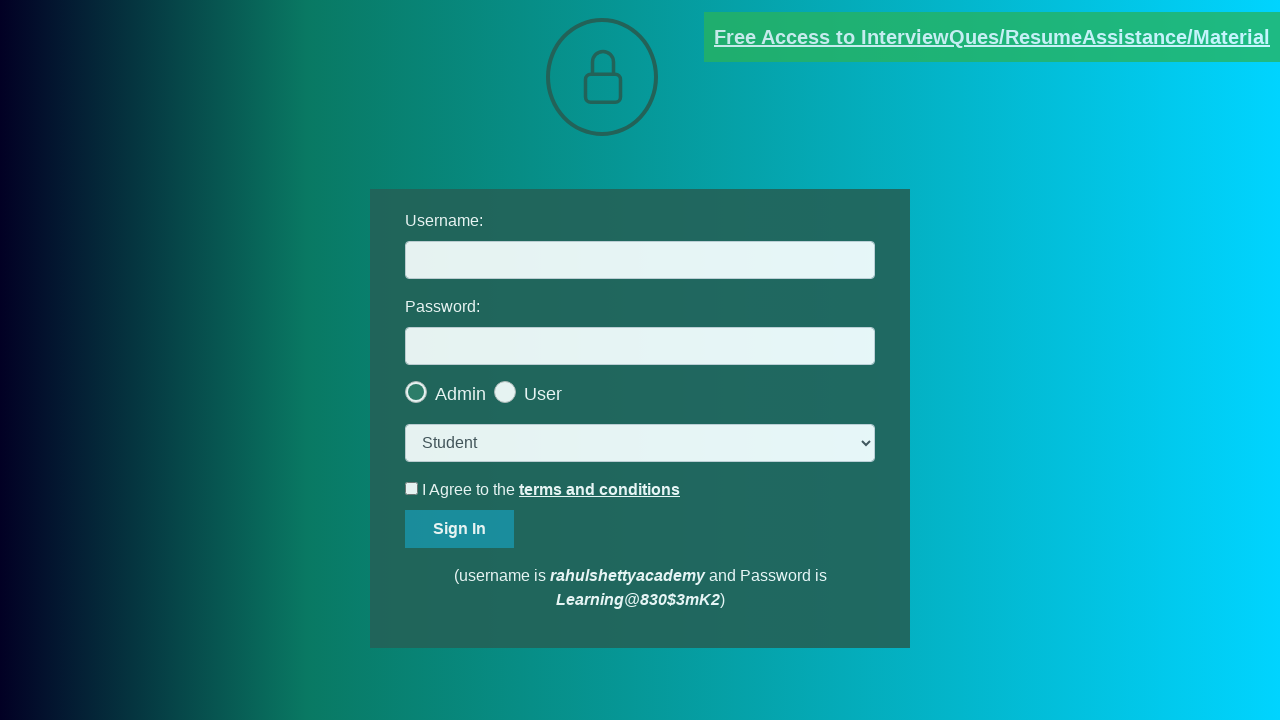

Retrieved page title
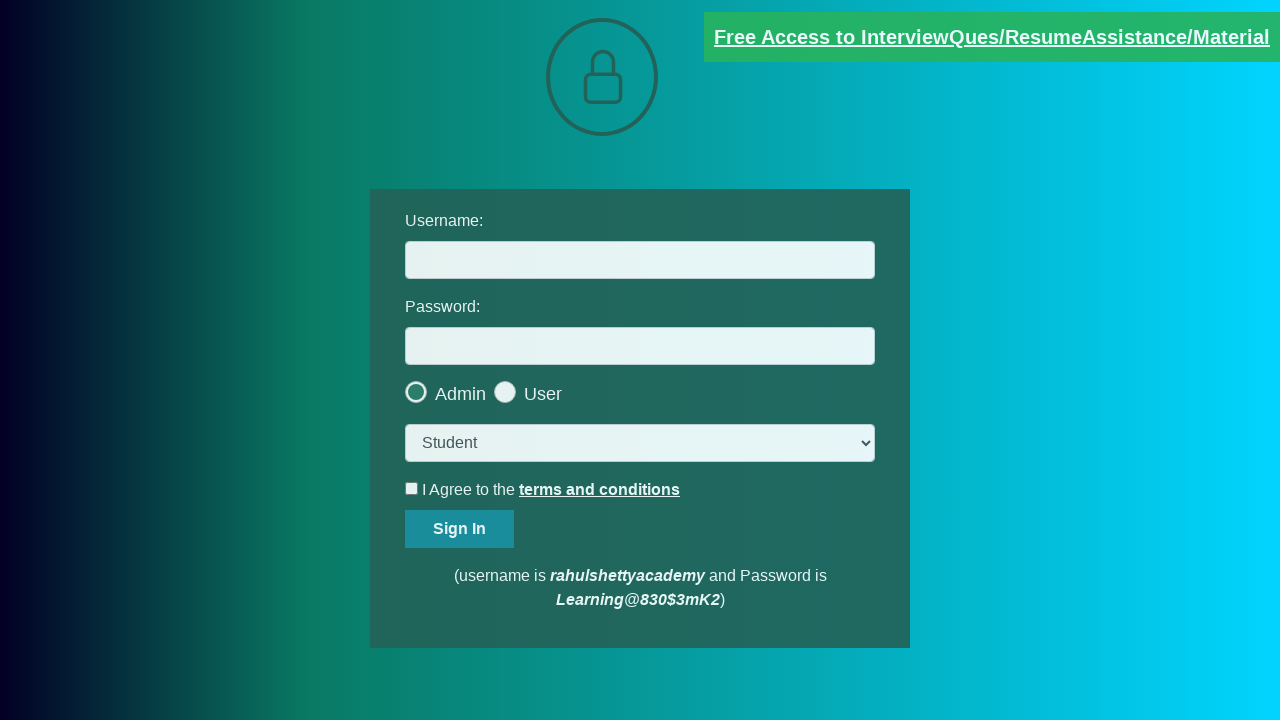

Verified page title is not empty - login practice page loaded successfully
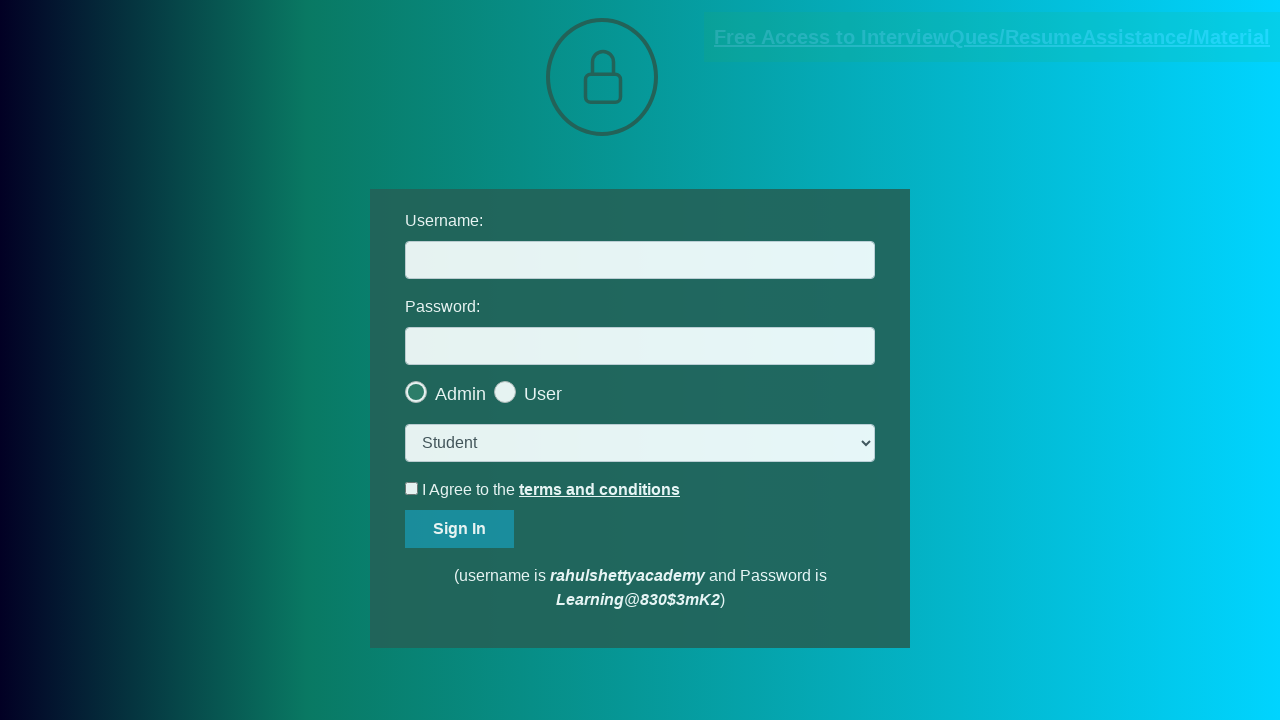

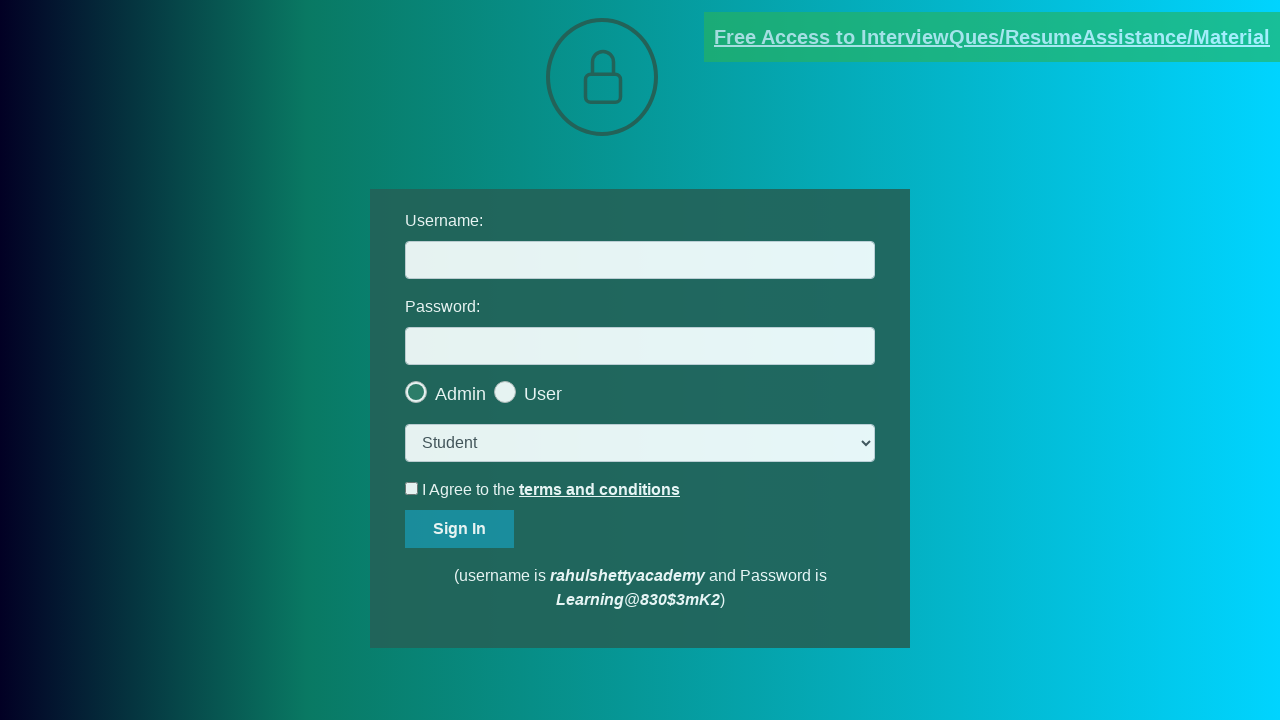